Tests hover functionality on the AJIO website by moving the mouse to the MEN navigation menu element to trigger a dropdown/hover state

Starting URL: https://www.ajio.com/

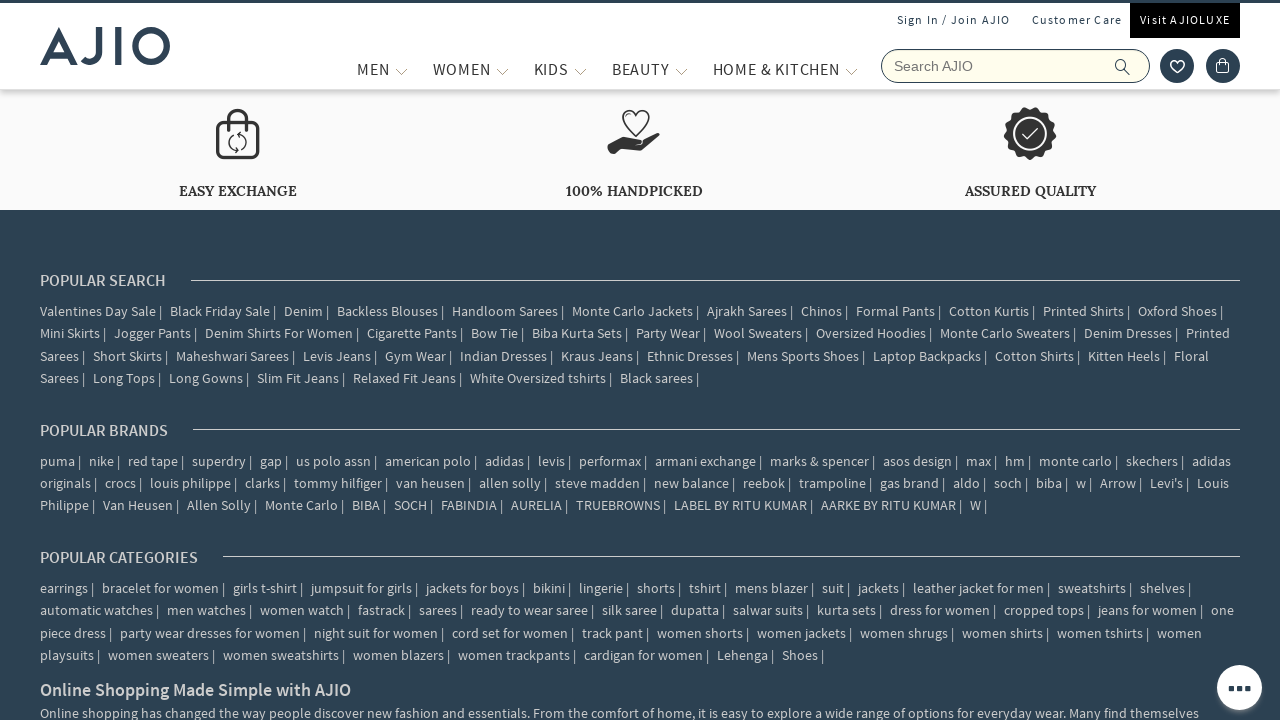

Navigated to AJIO website
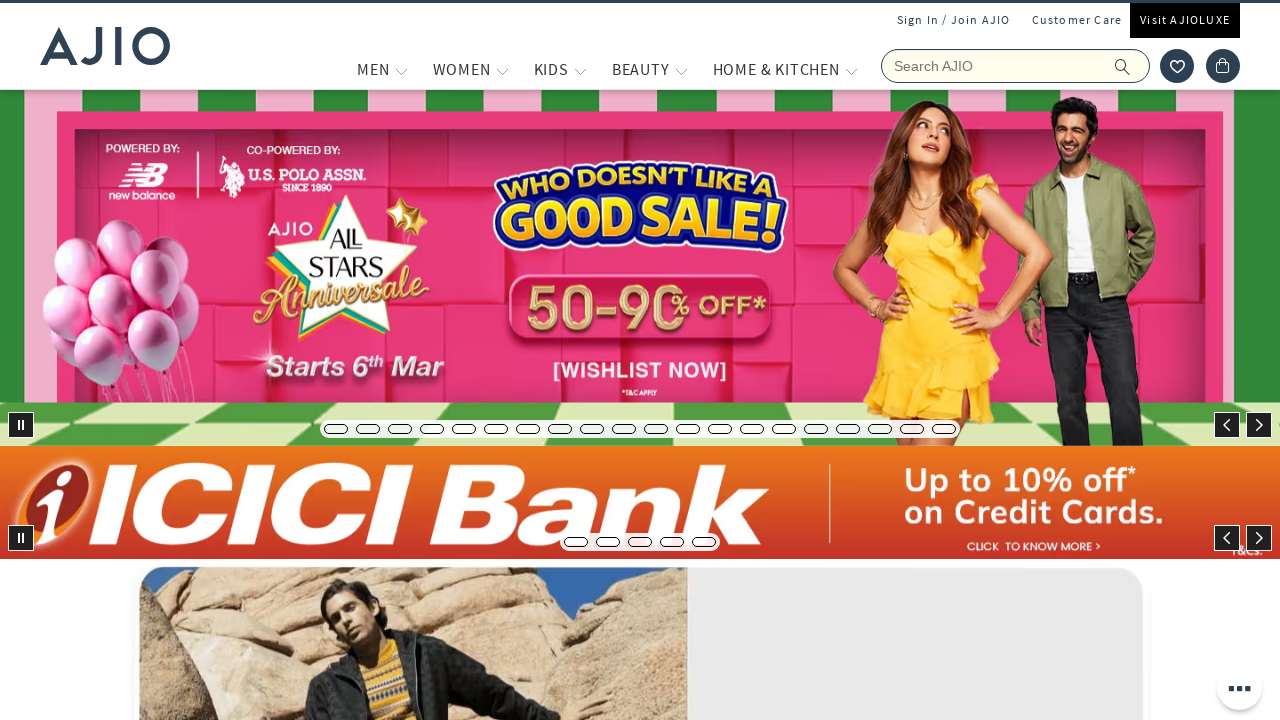

Hovered over MEN navigation menu to trigger dropdown at (373, 69) on xpath=//span[text()='MEN']
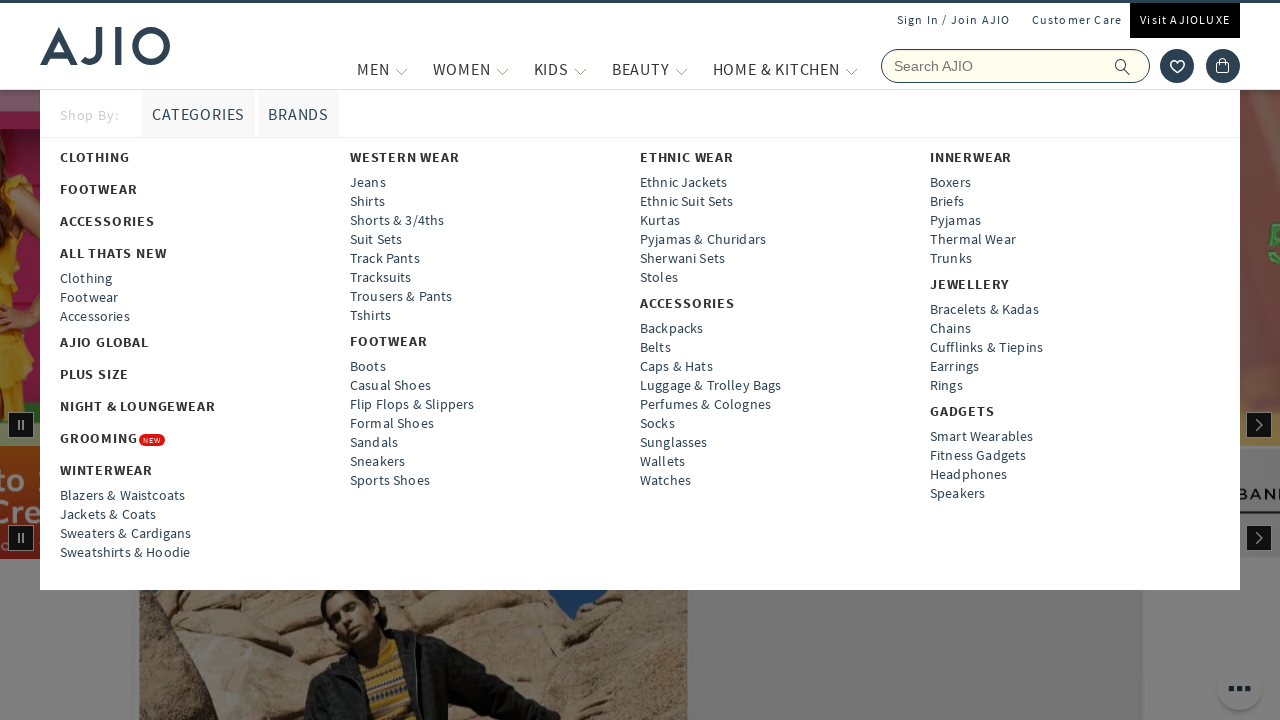

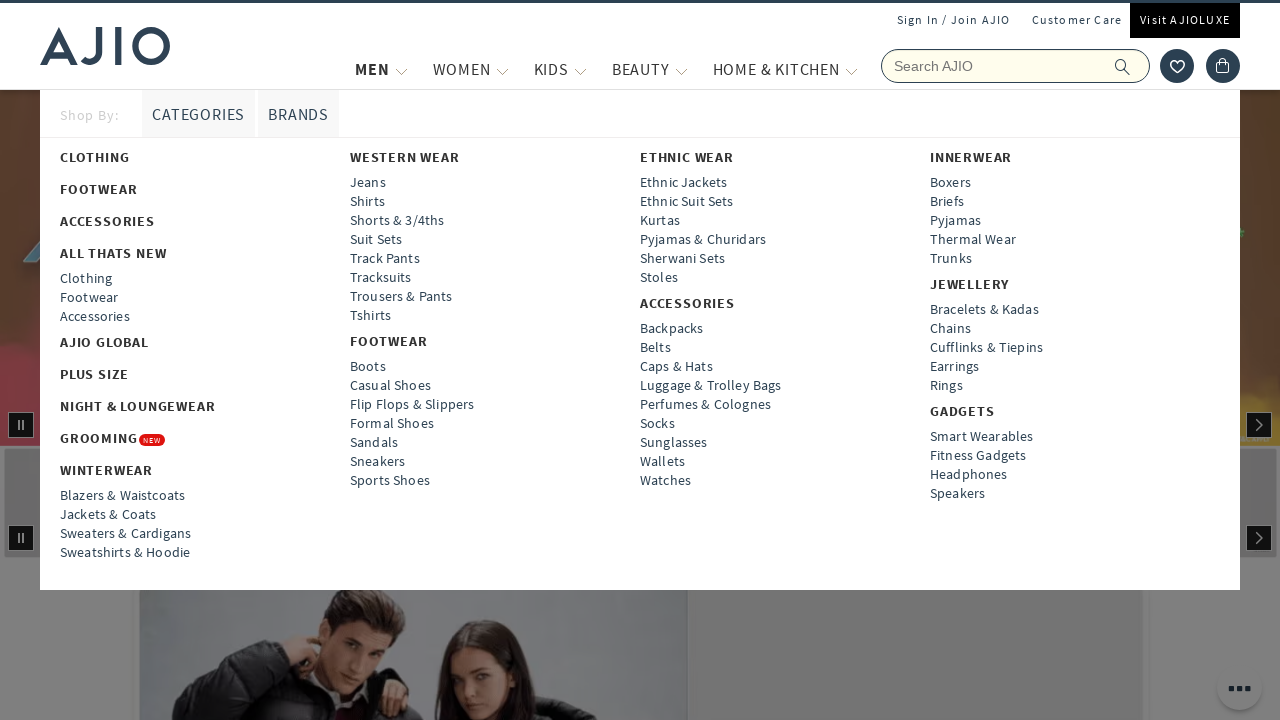